Tests broken link detection by clicking a potentially broken link and checking if it leads to a 404 page

Starting URL: https://www.leafground.com/link.xhtml

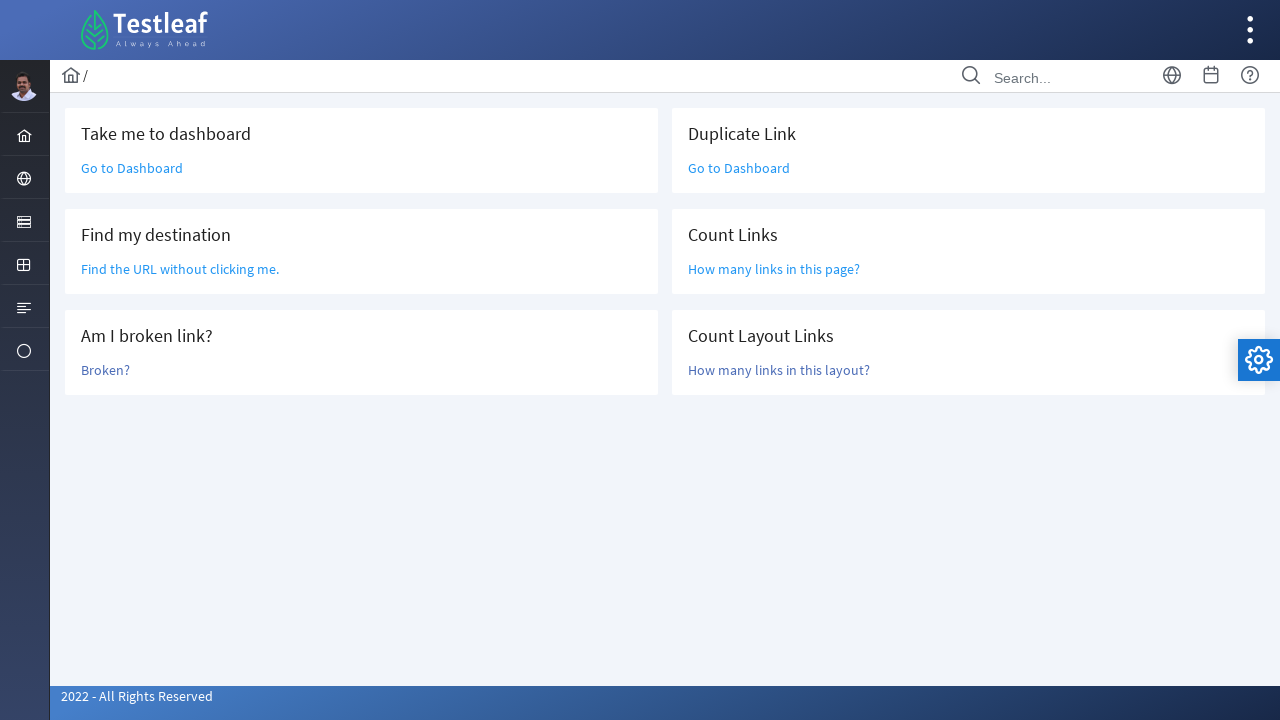

Clicked on 'Broken?' link to test if it leads to 404 at (106, 370) on text=Broken?
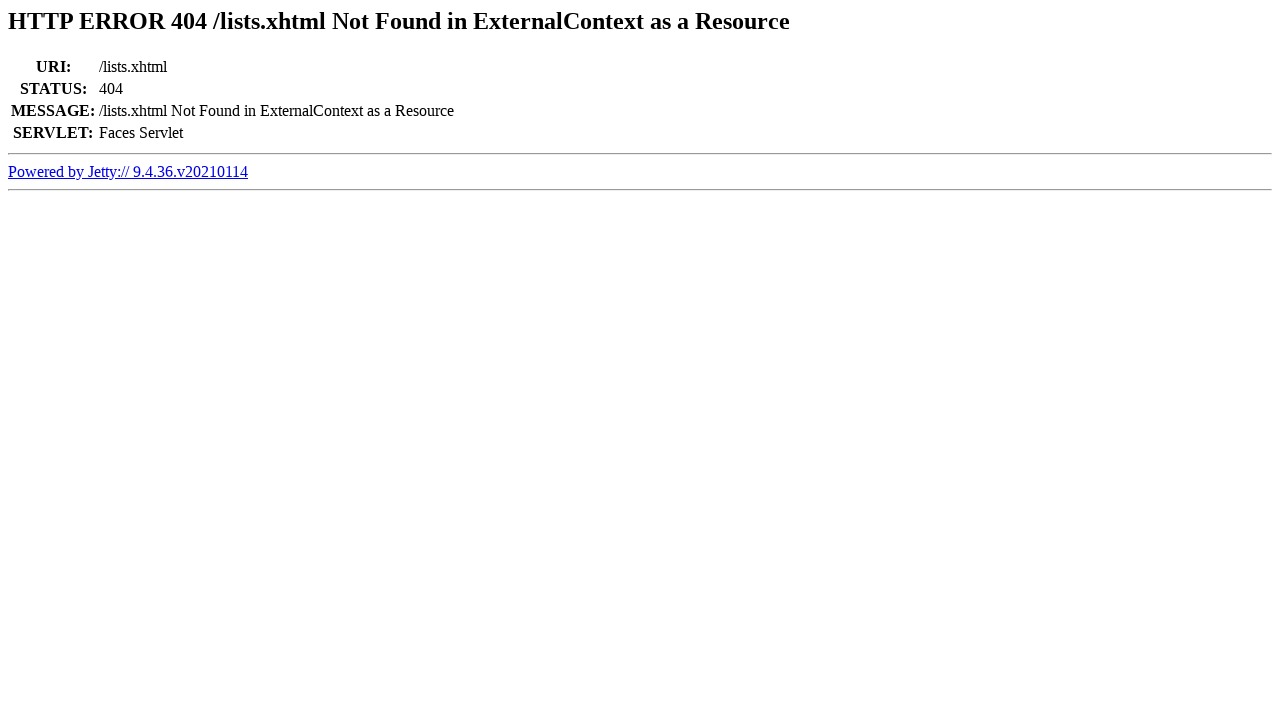

Retrieved page title to check for 404 error
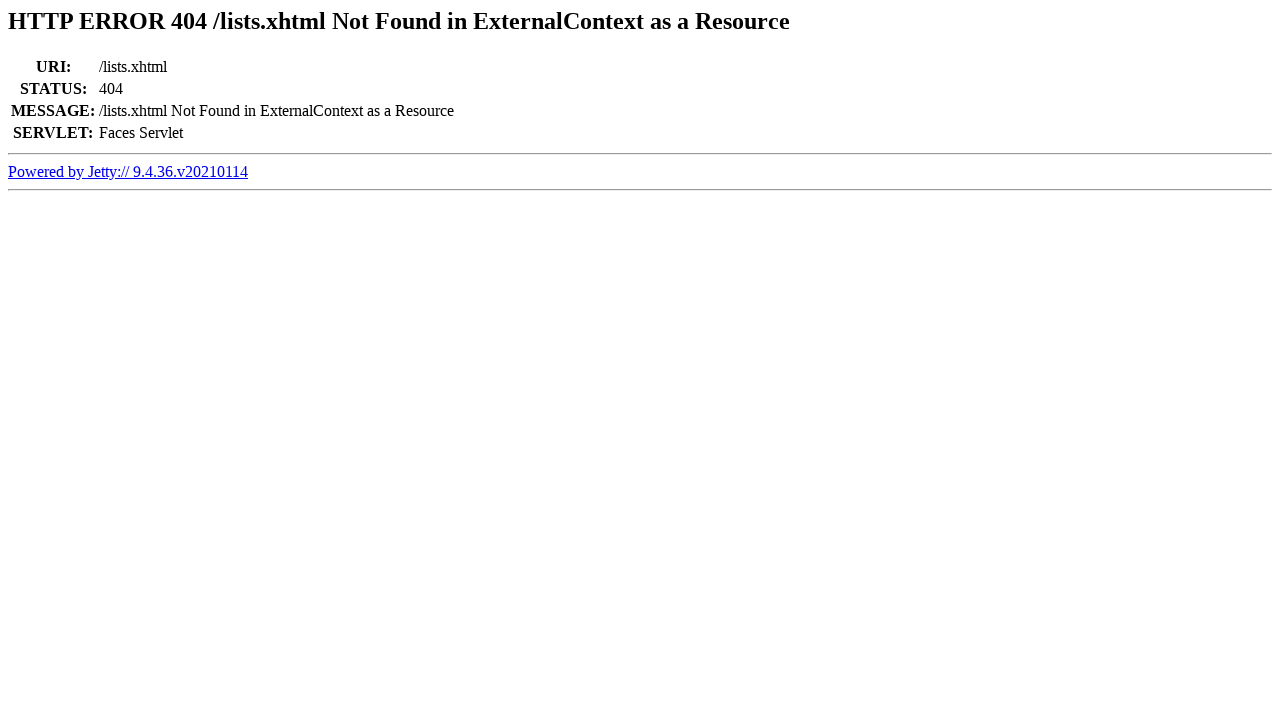

Navigated back to the links page
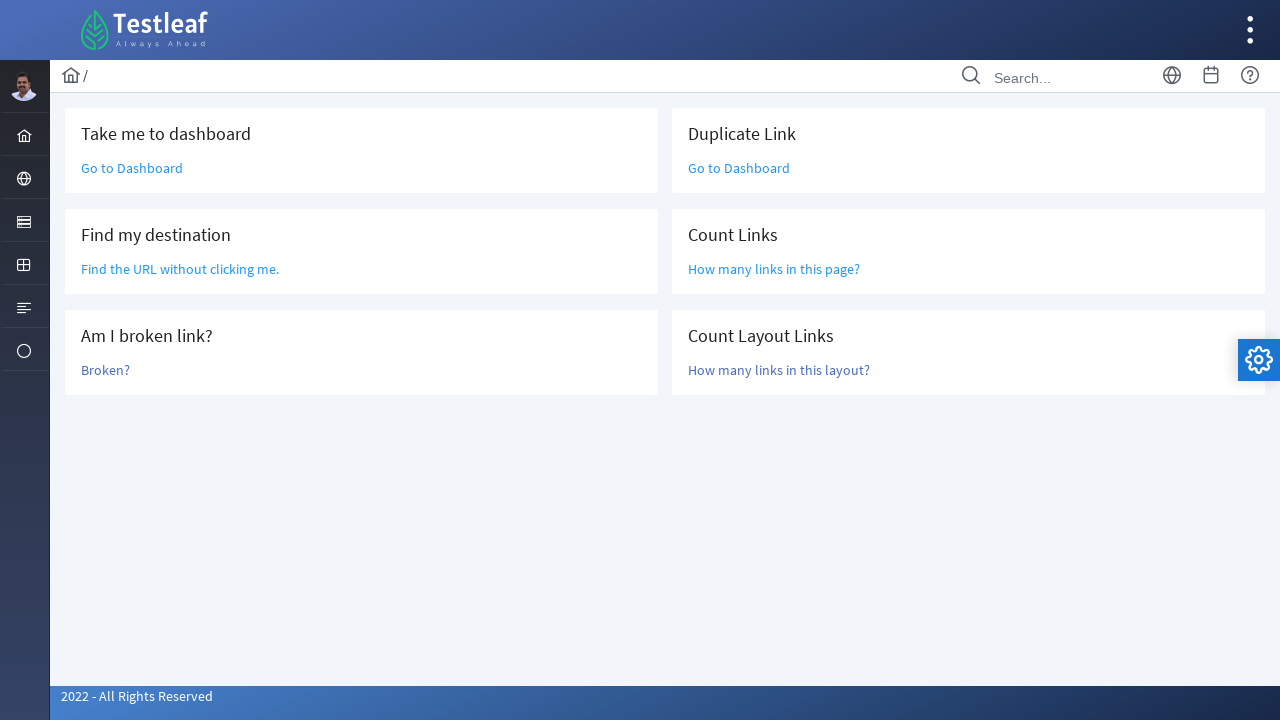

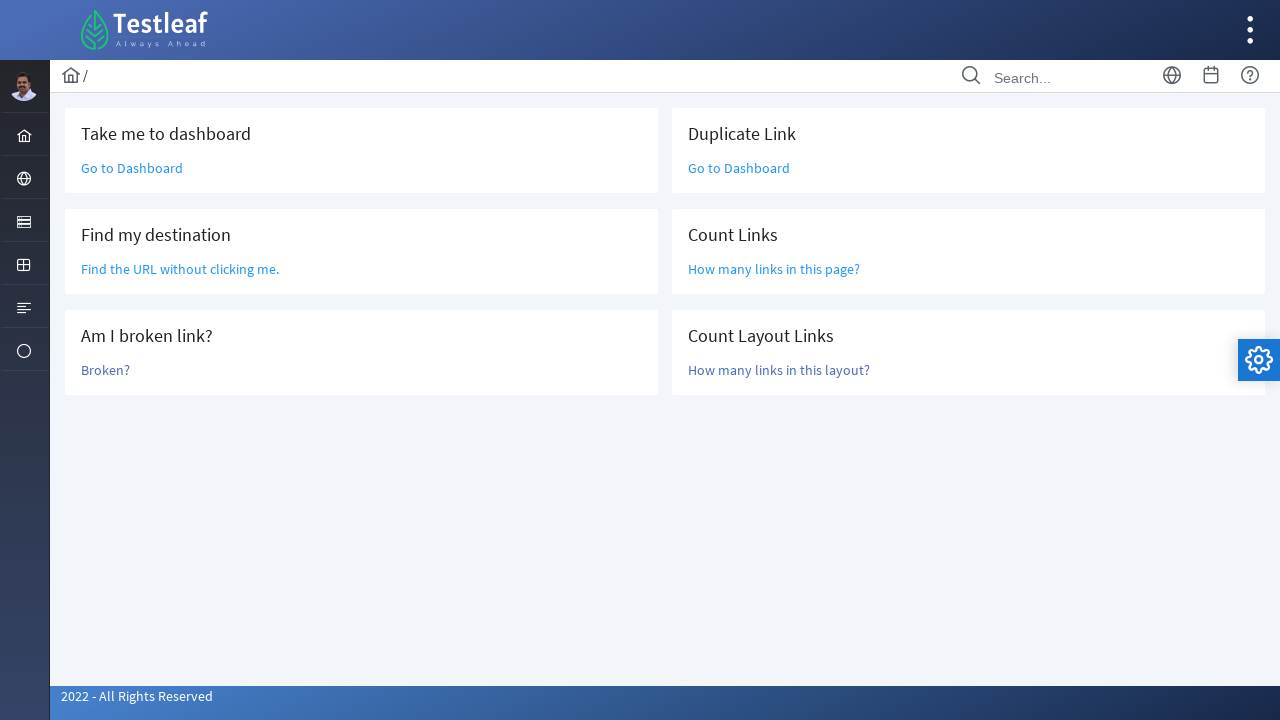